Tests implicit wait behavior by navigating to a page and attempting to find an element that doesn't exist, expecting a timeout exception

Starting URL: https://www.ultimateqa.com

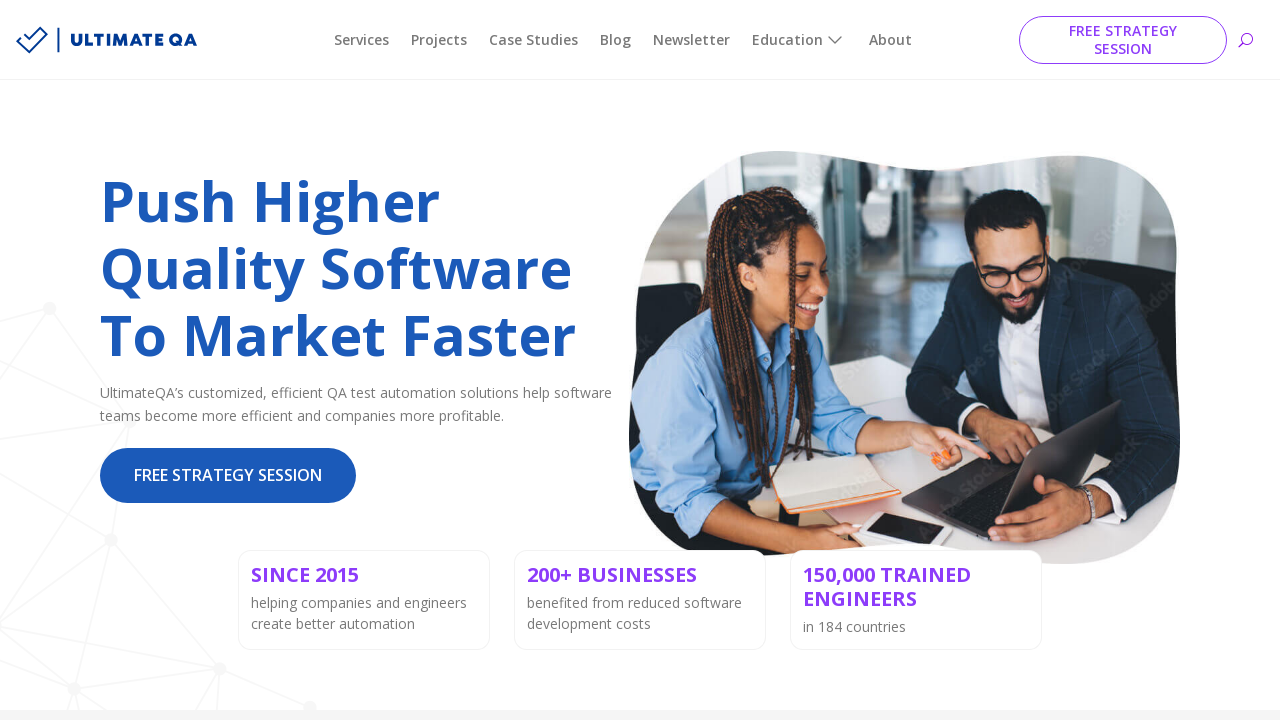

Navigated to https://www.ultimateqa.com
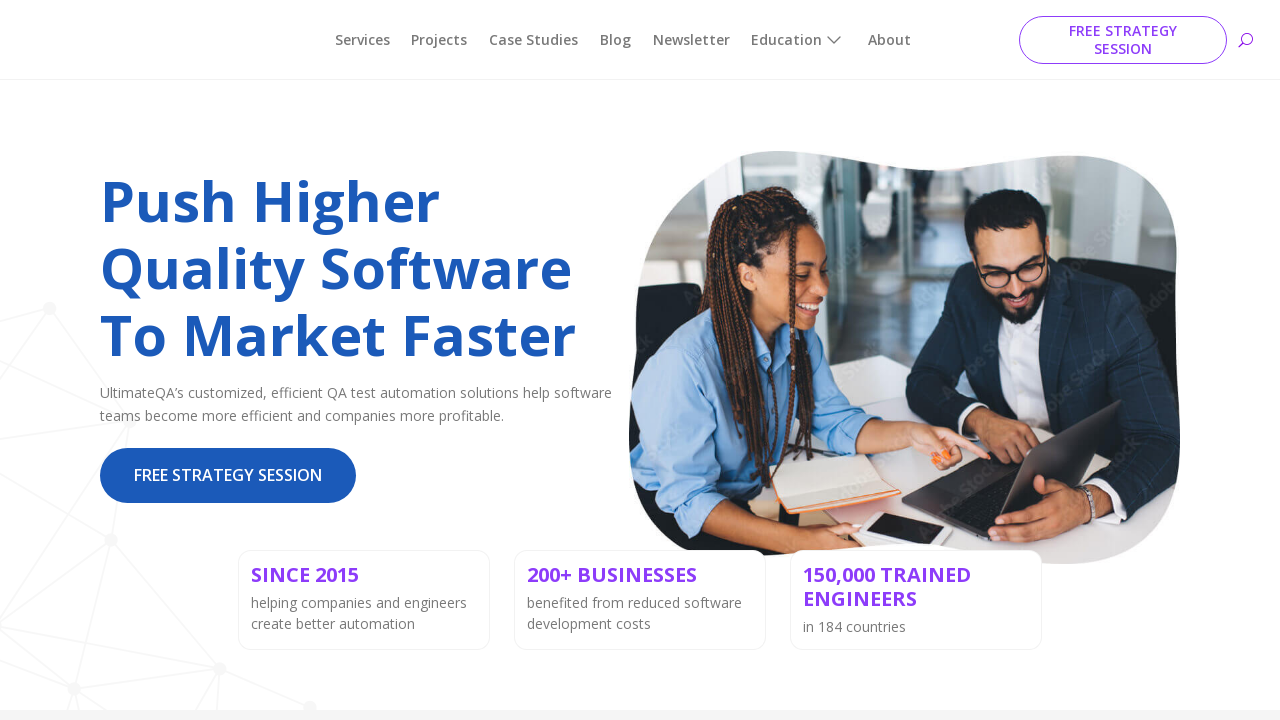

Set default timeout to 10000ms for implicit waits
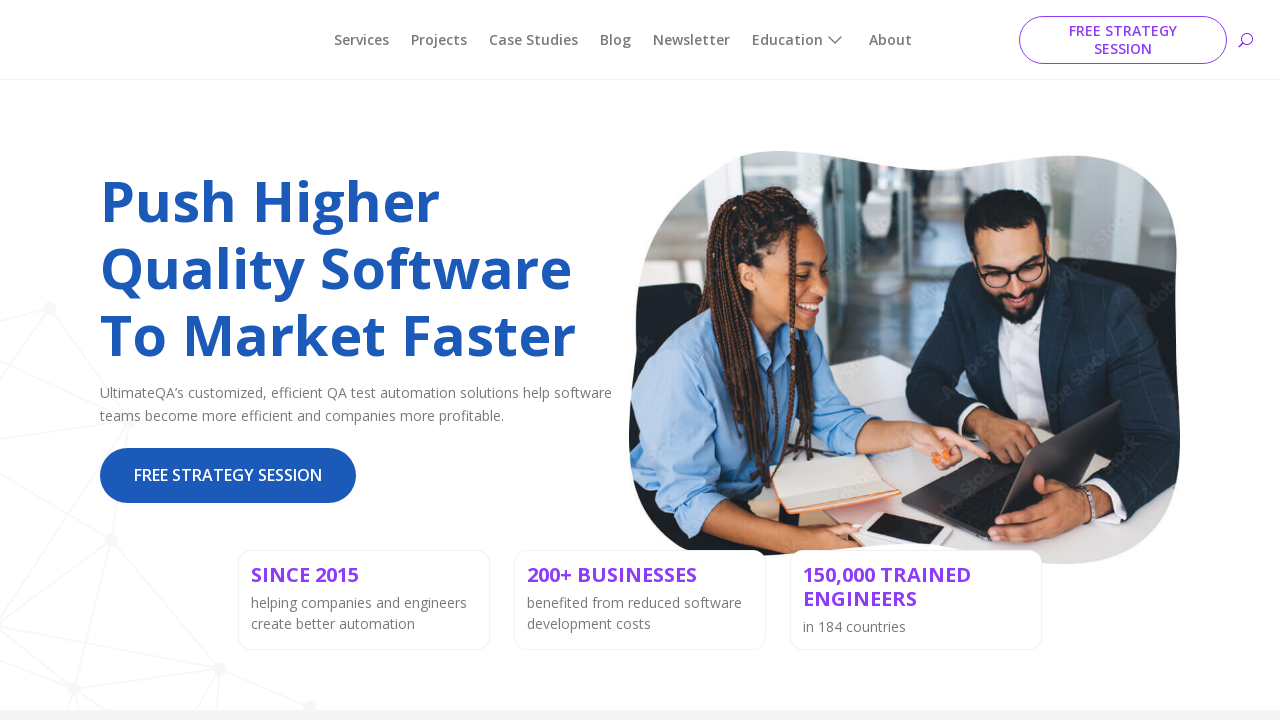

Timeout exception occurred while waiting for element with id 'success': TimeoutError
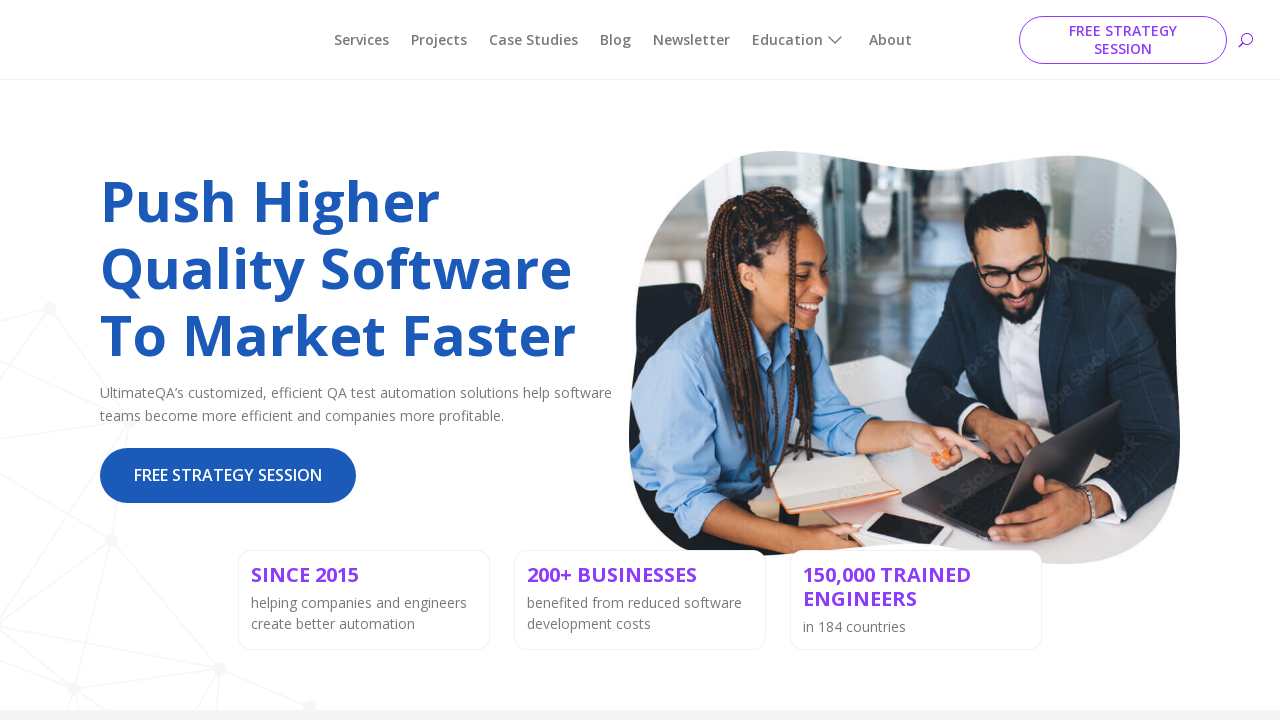

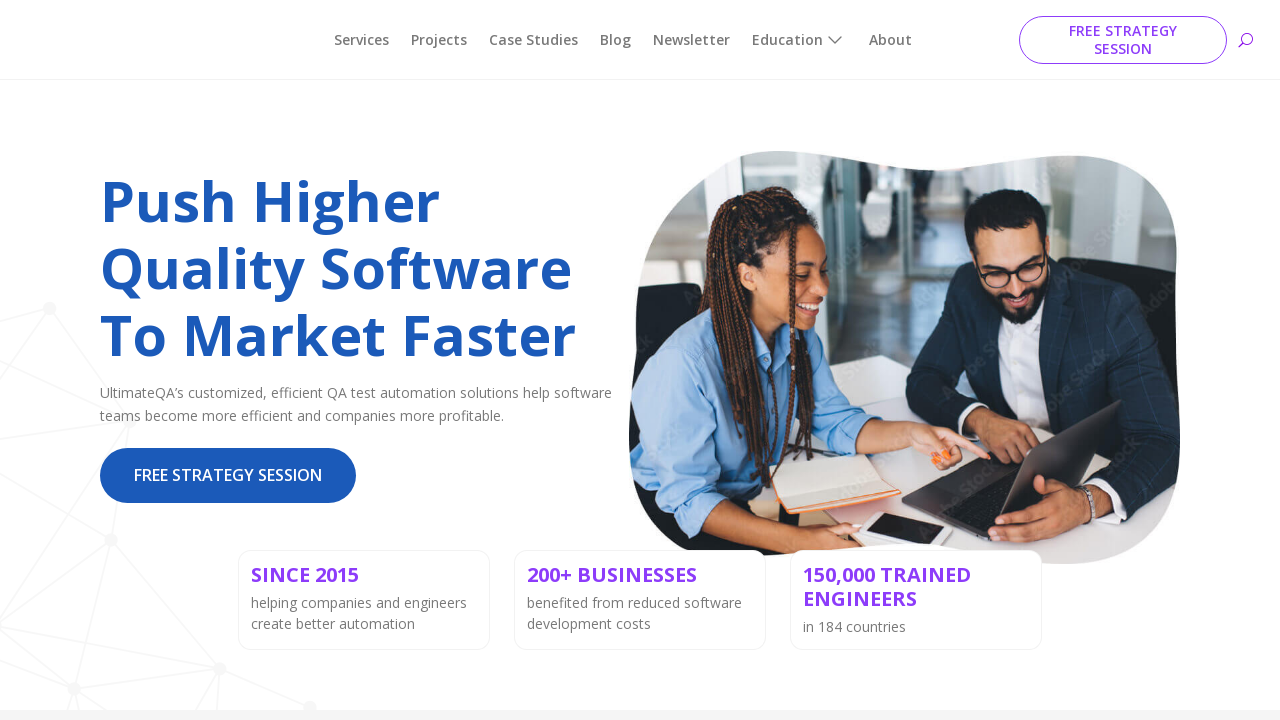